Tests browser window handling by clicking a button that opens a new window, switching to the new window, clicking the Documentation link, closing the child window, and switching back to the parent window.

Starting URL: http://demo.automationtesting.in/Windows.html

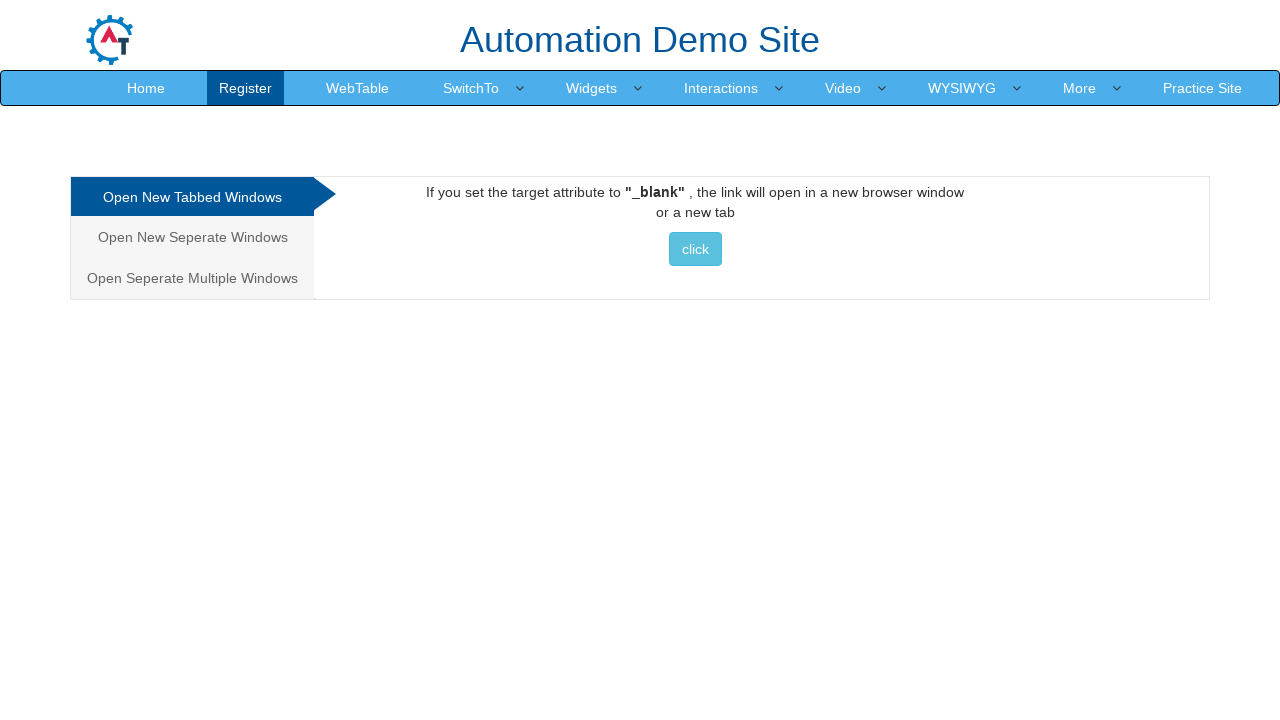

Clicked button to open new window at (695, 249) on xpath=//button[contains(@class,'btn-info') and contains(text(),'click')]
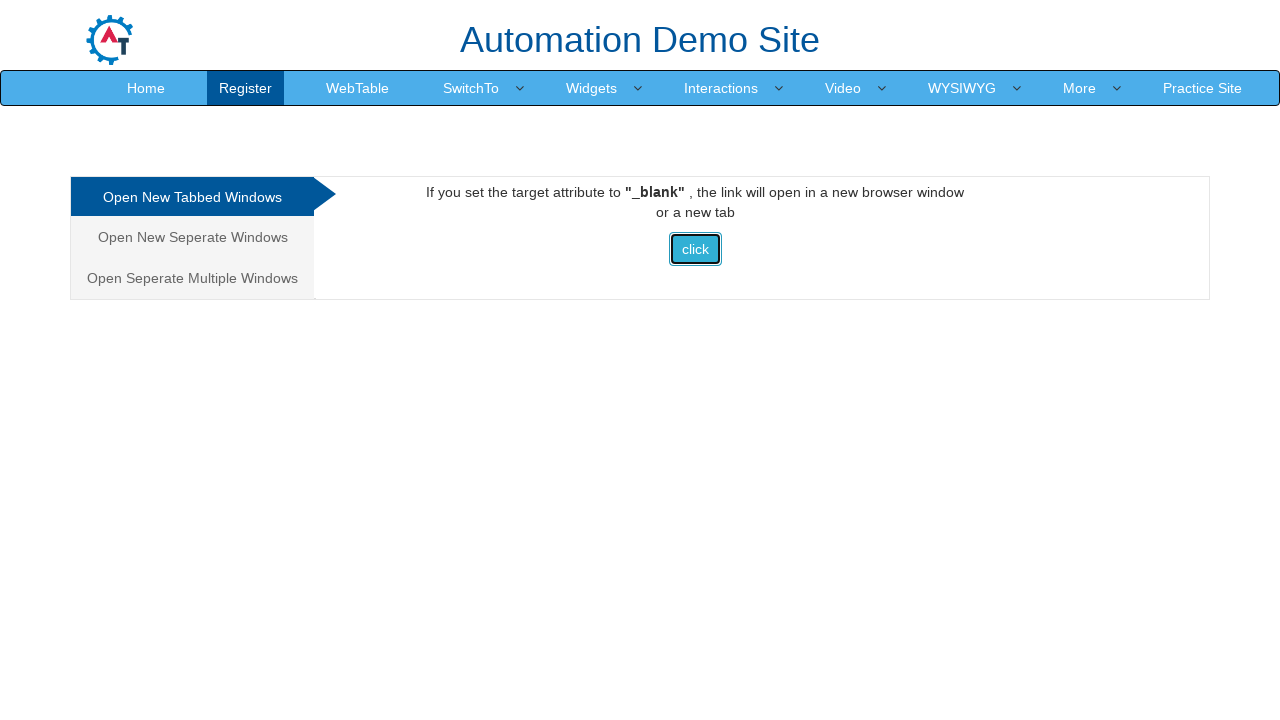

New window opened and captured at (695, 249) on xpath=//button[contains(@class,'btn-info') and contains(text(),'click')]
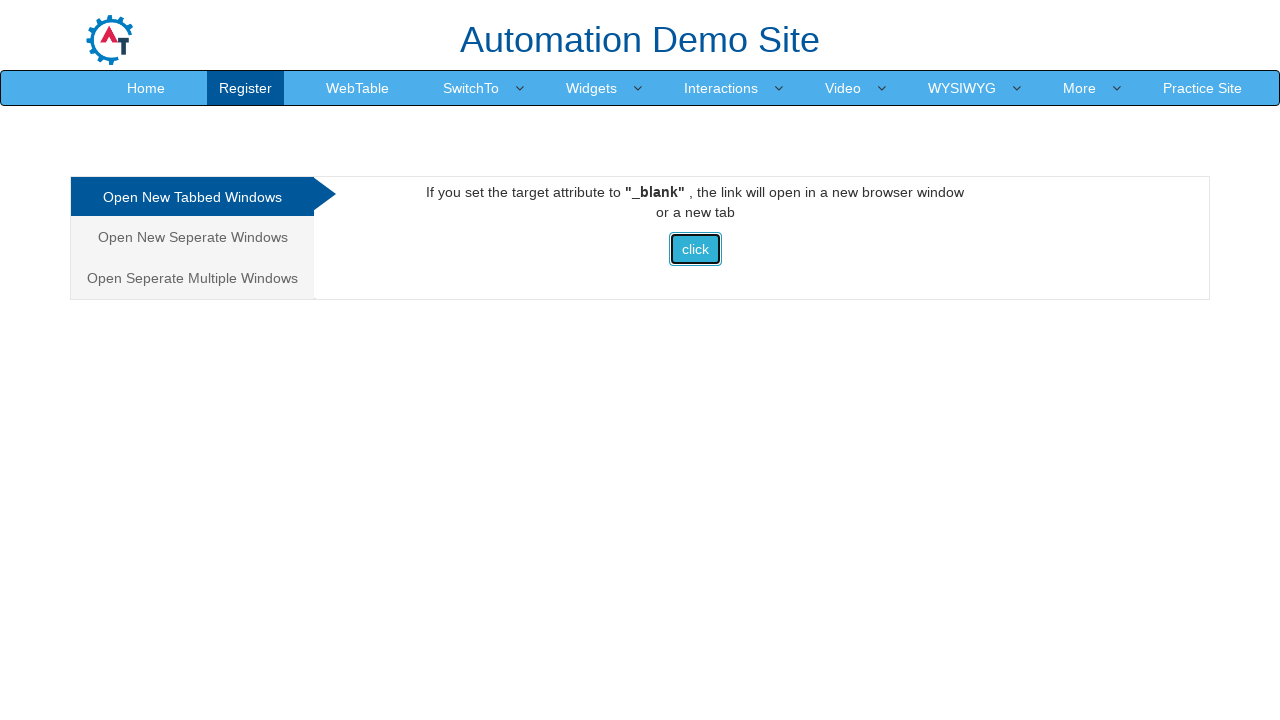

Child window finished loading
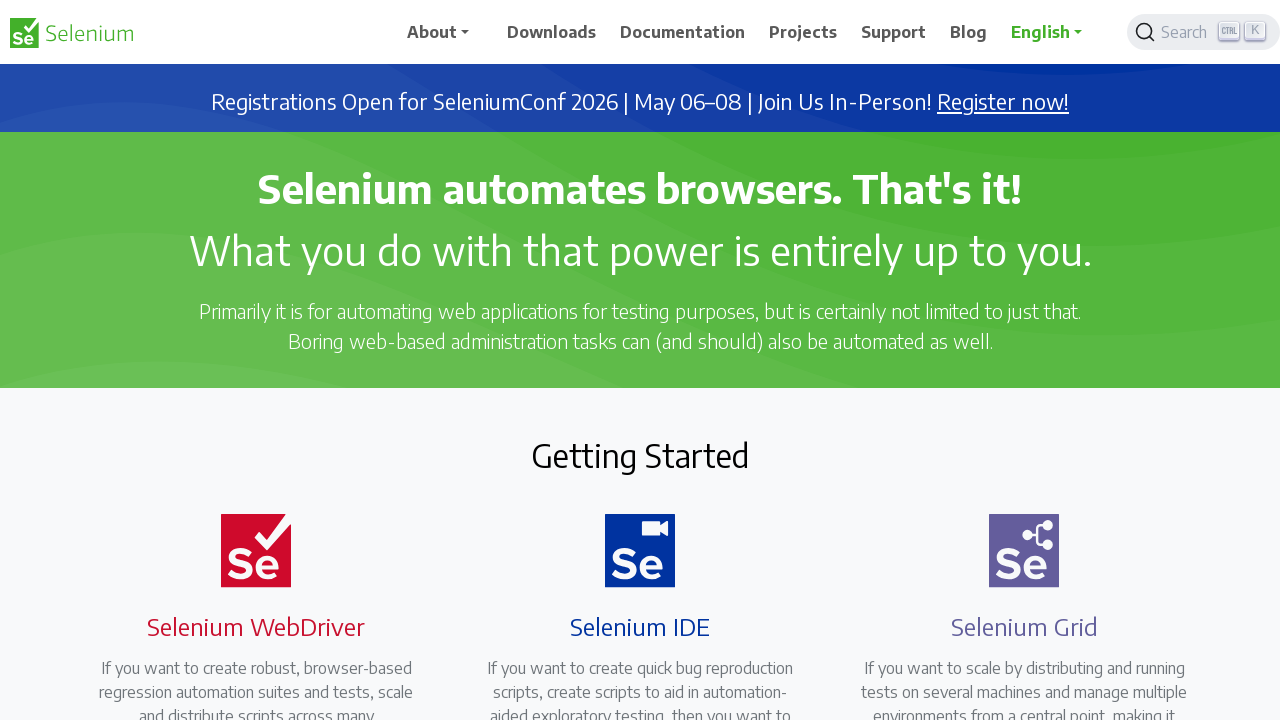

Clicked Documentation link in child window at (683, 32) on xpath=//a[@class='nav-link']/span[text()='Documentation']
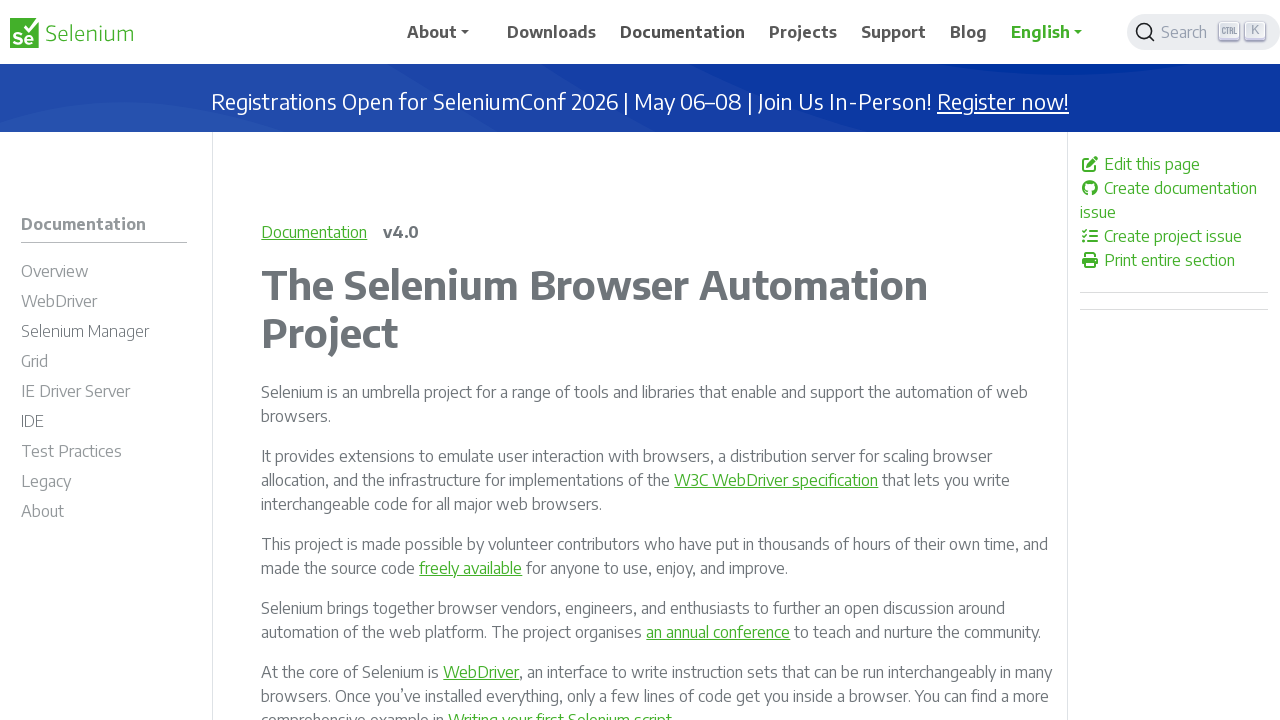

Documentation page in child window loaded
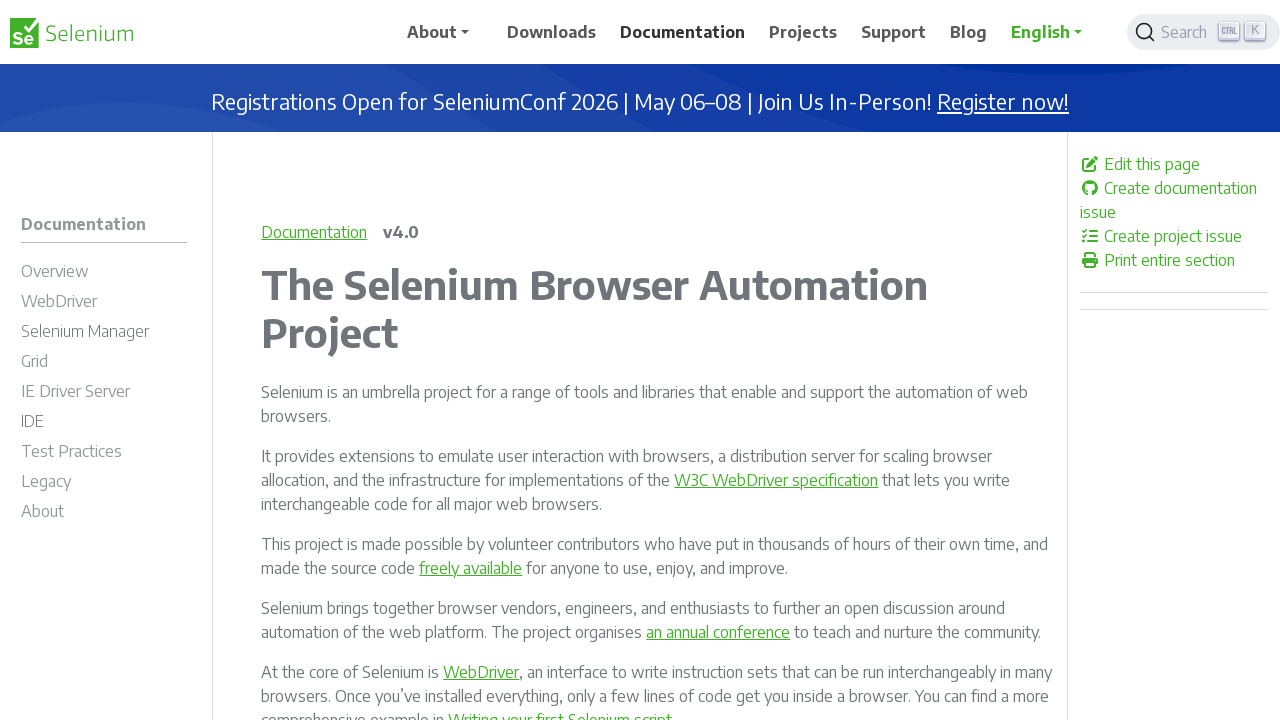

Closed child window
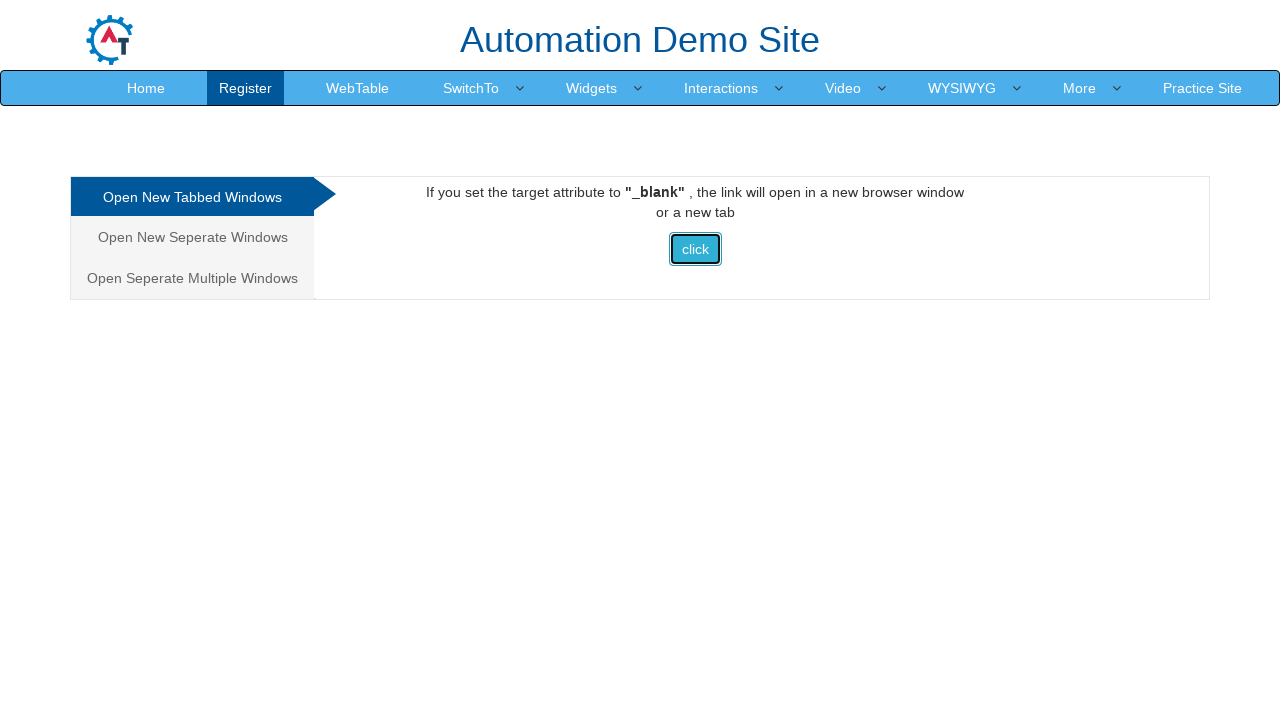

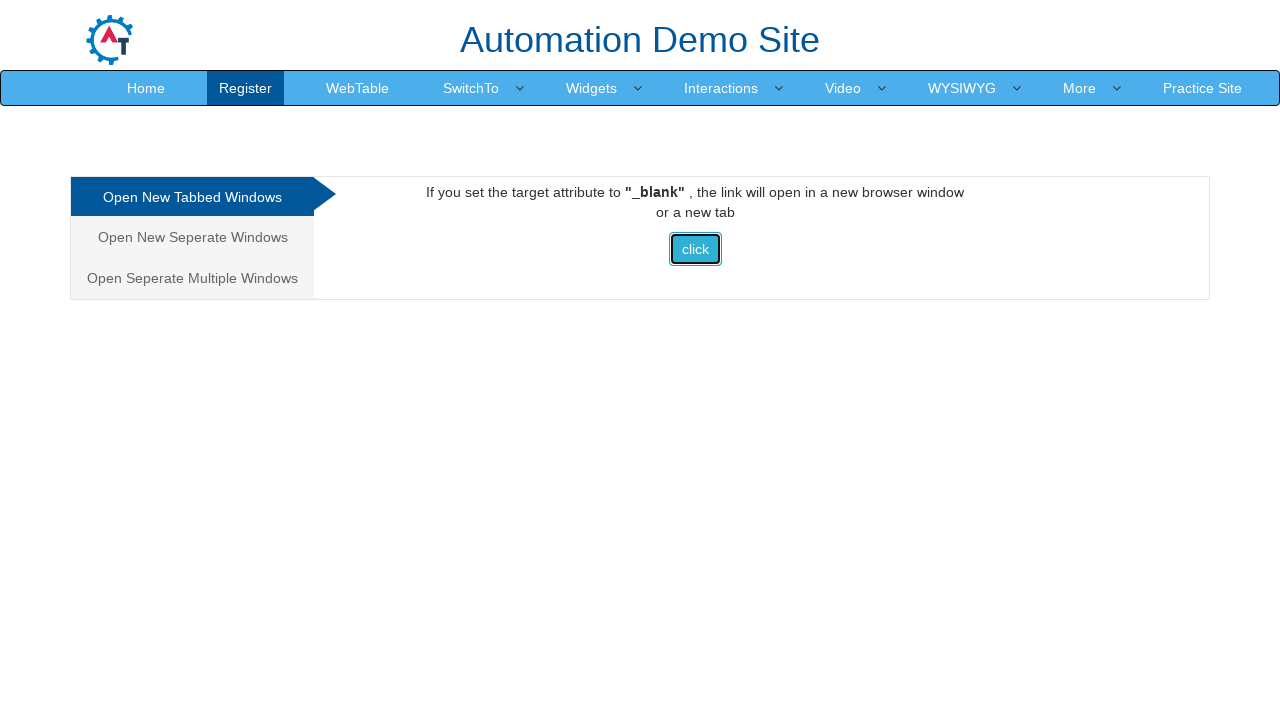